Verifies that a submit button is displayed on the QA practice button page

Starting URL: https://www.qa-practice.com/elements/button/simple

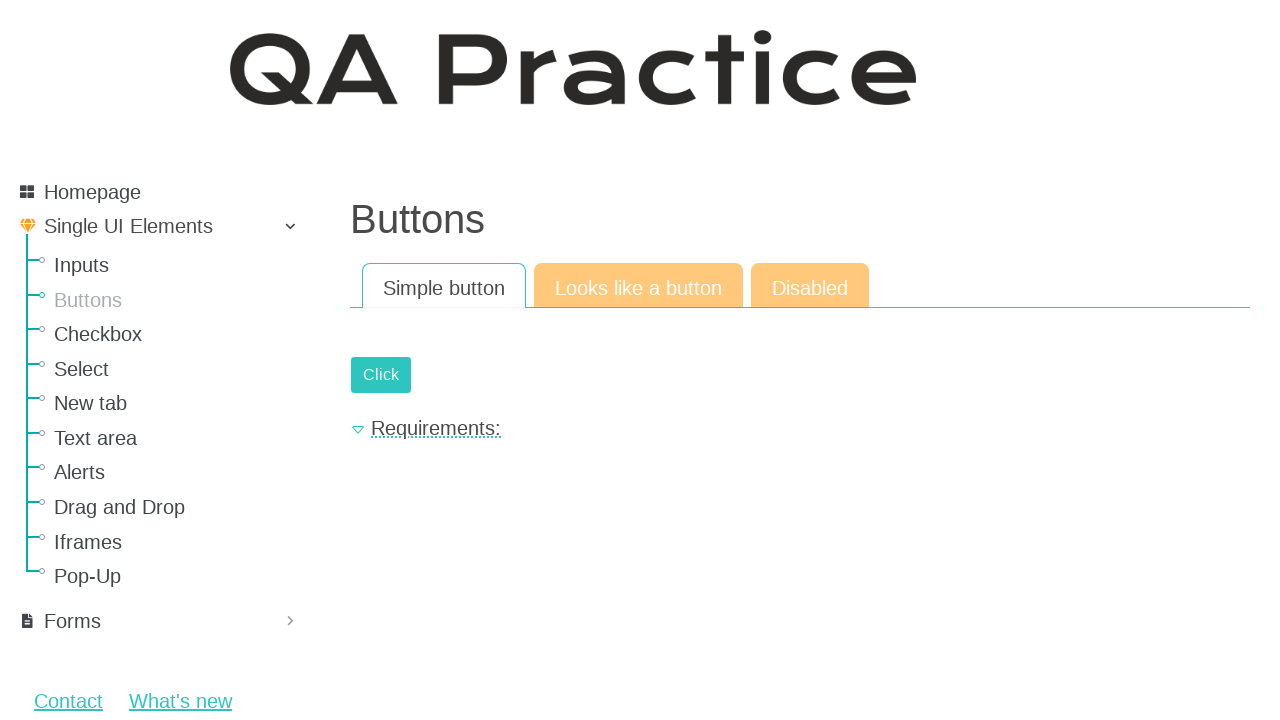

Navigated to QA practice button page
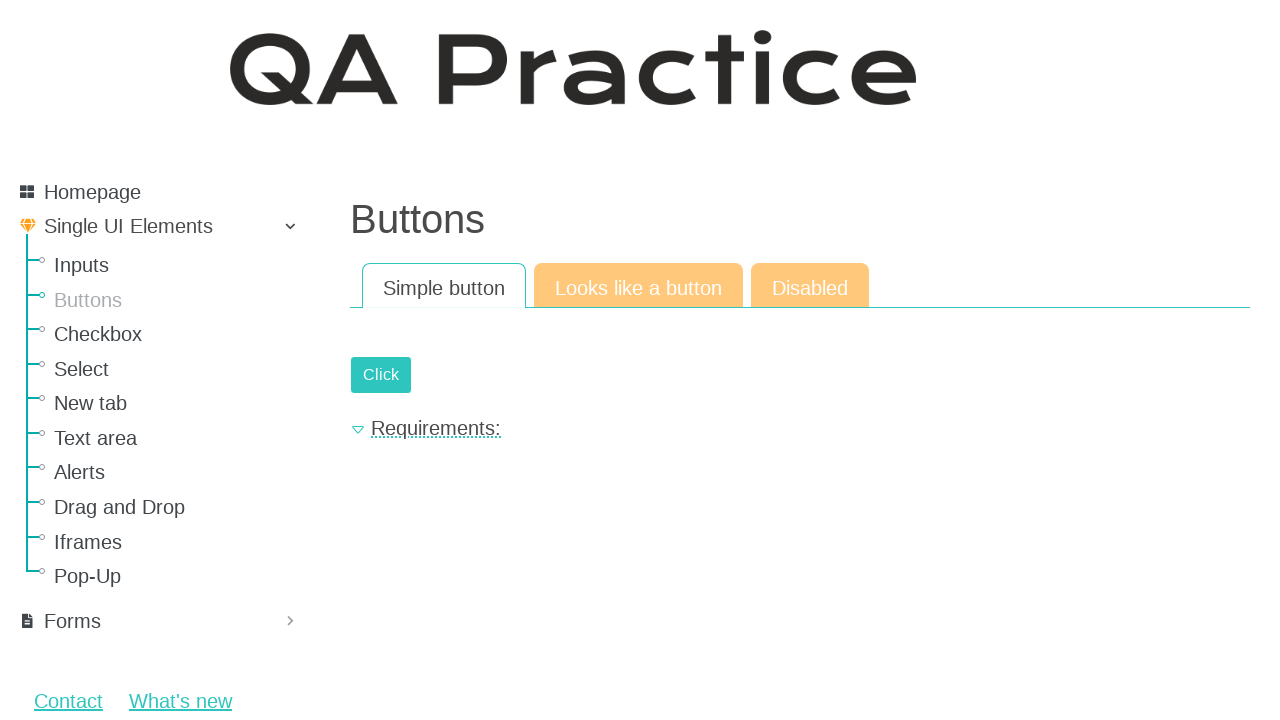

Located submit button element
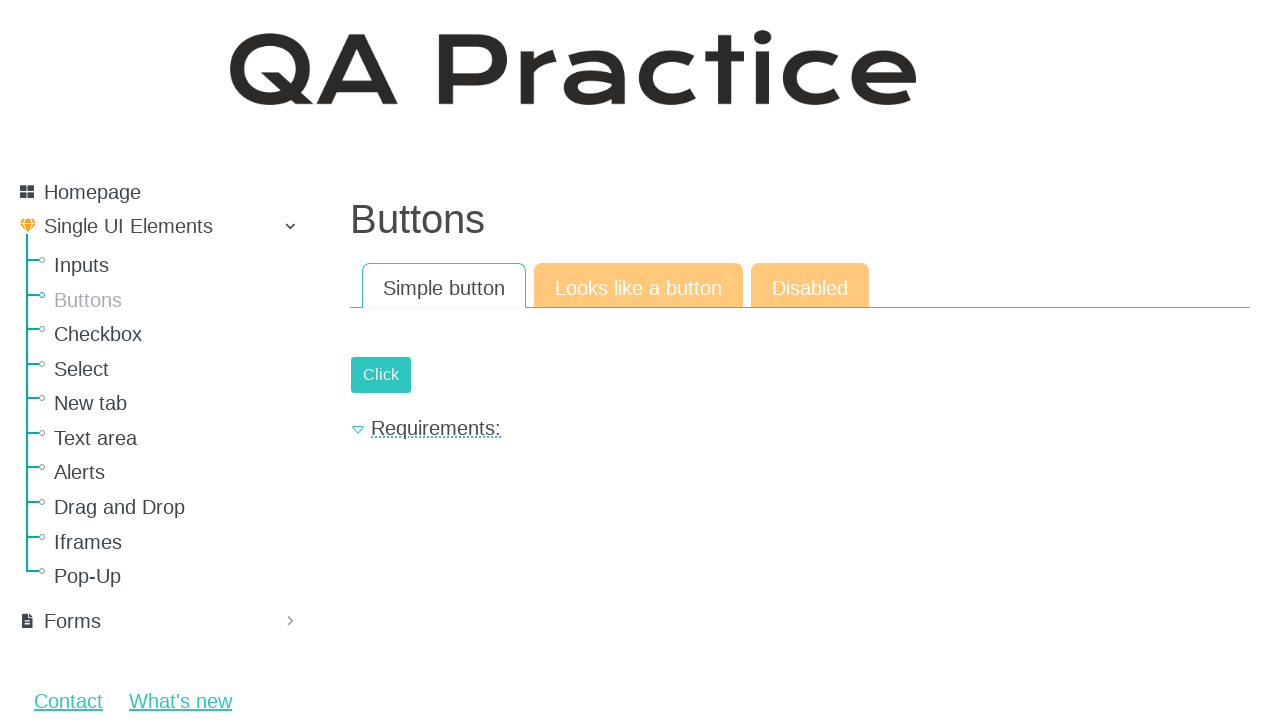

Verified that submit button is displayed on the page
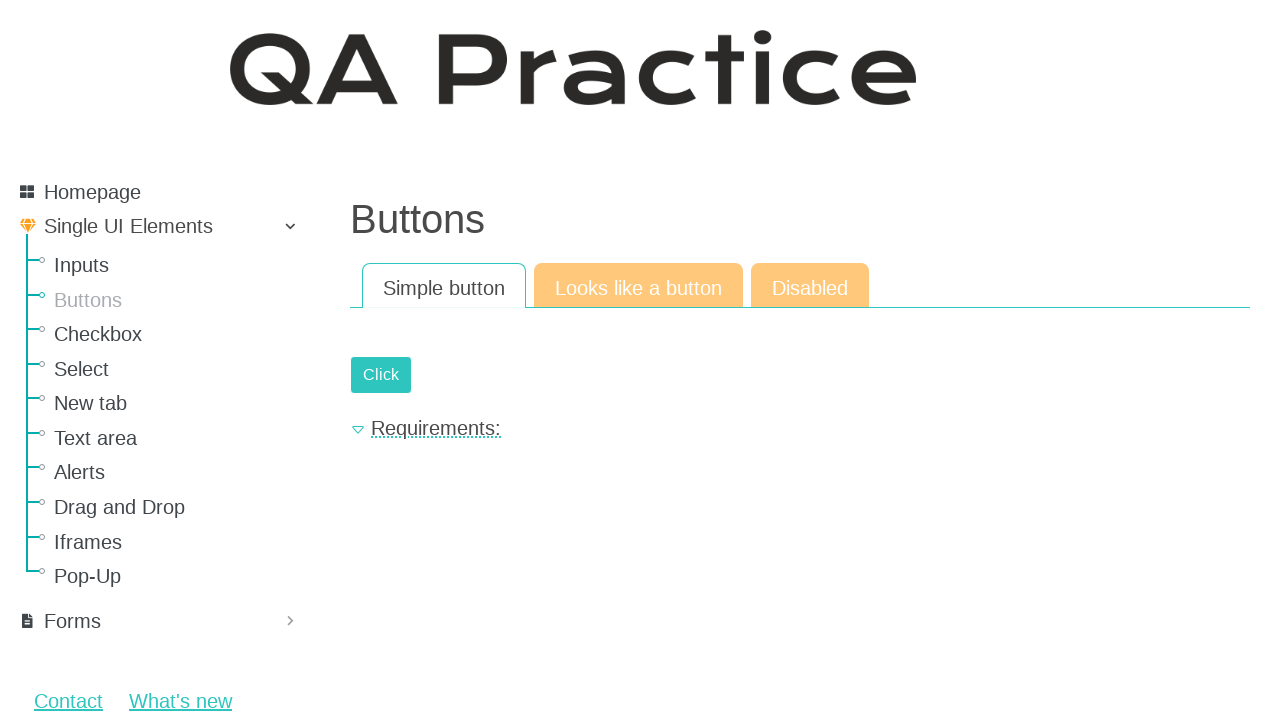

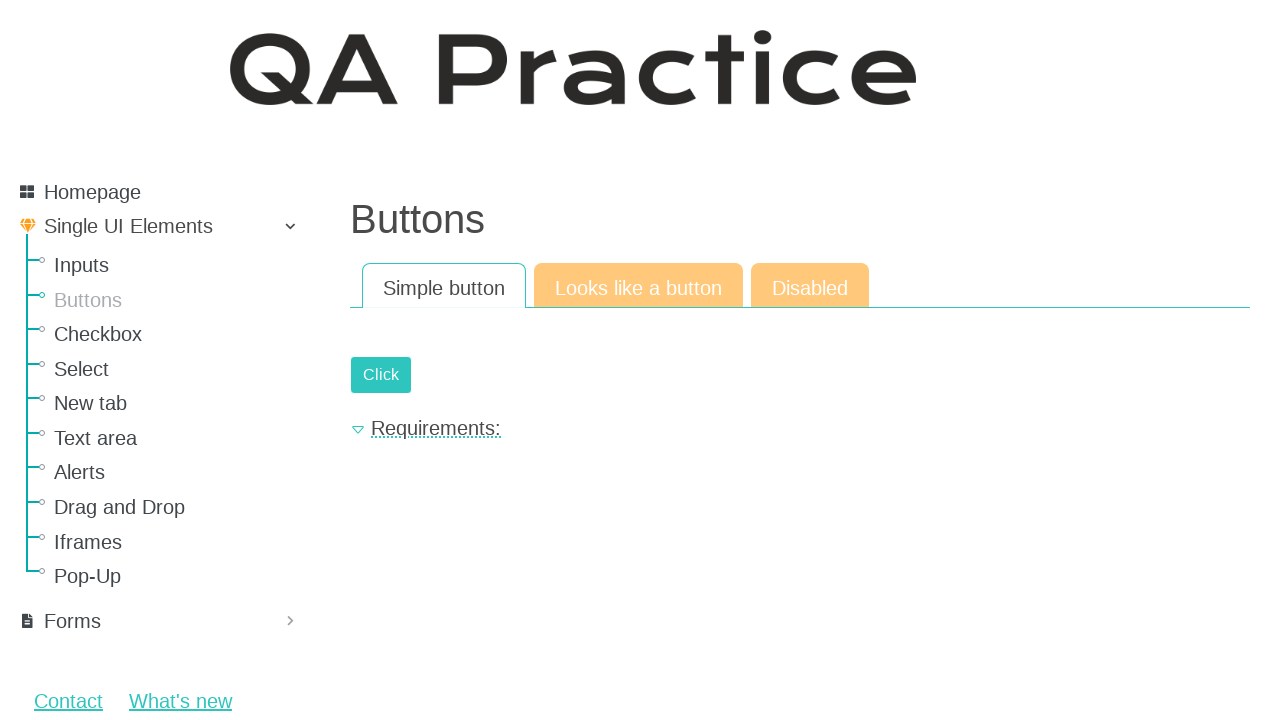